Tests dropdown selection by choosing 'Playwright' from a select menu

Starting URL: https://leafground.com/select.xhtml

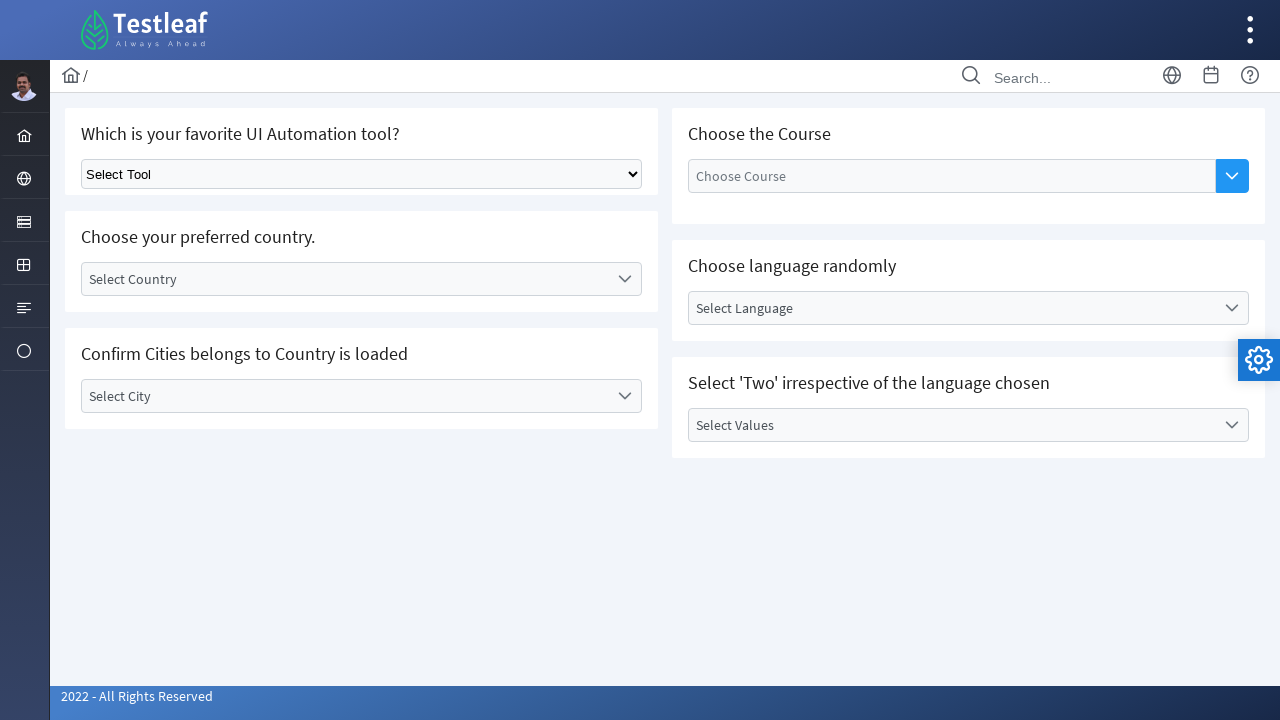

Navigated to dropdown selection test page
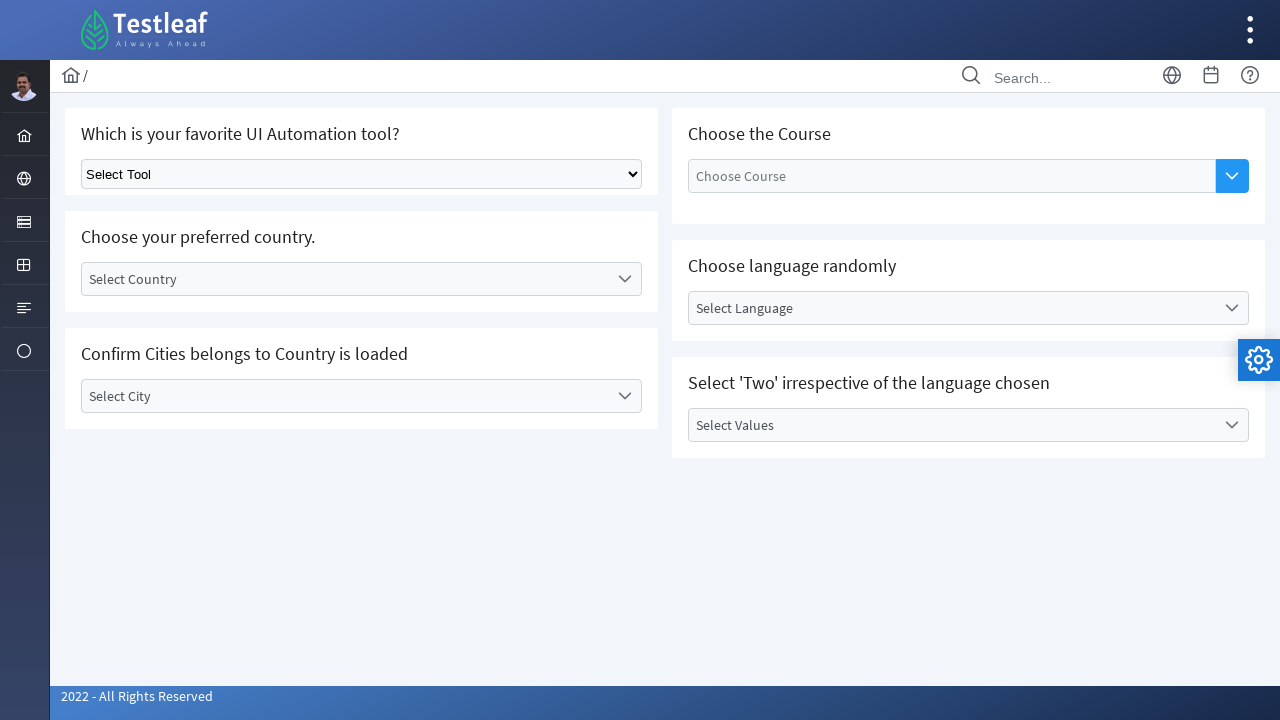

Selected 'Playwright' from the favorite tools dropdown menu on .ui-selectonemenu
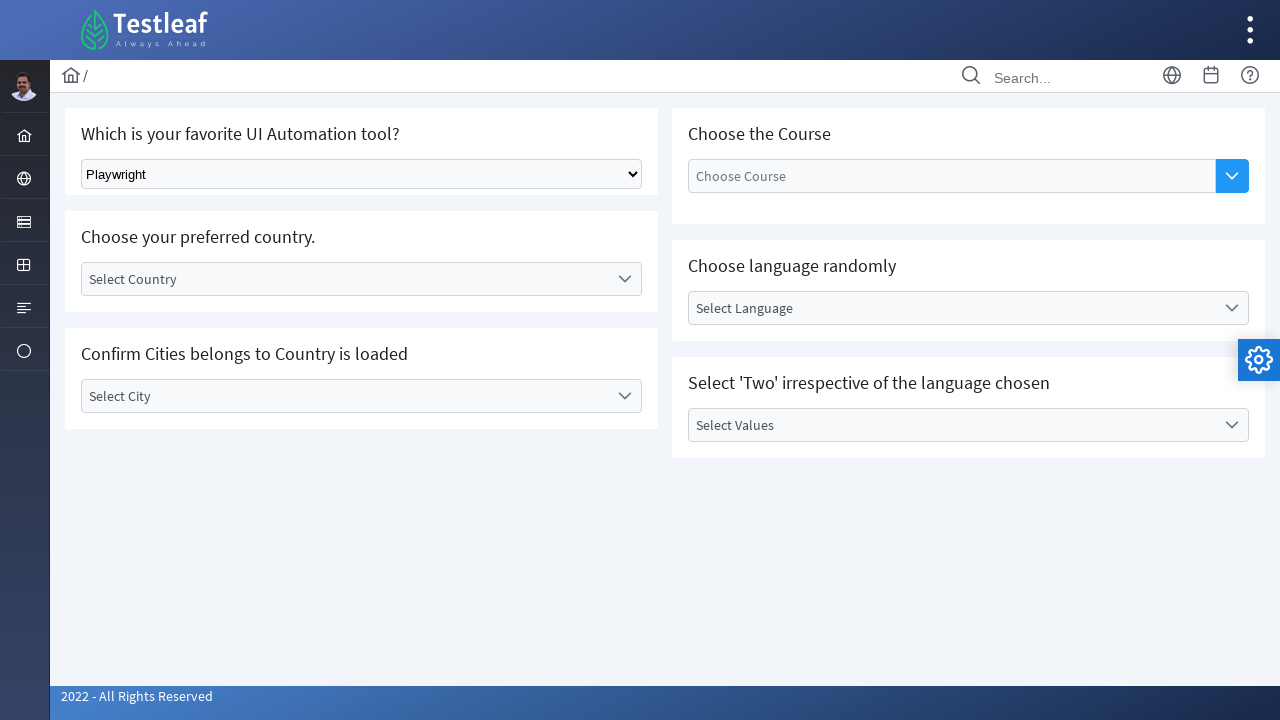

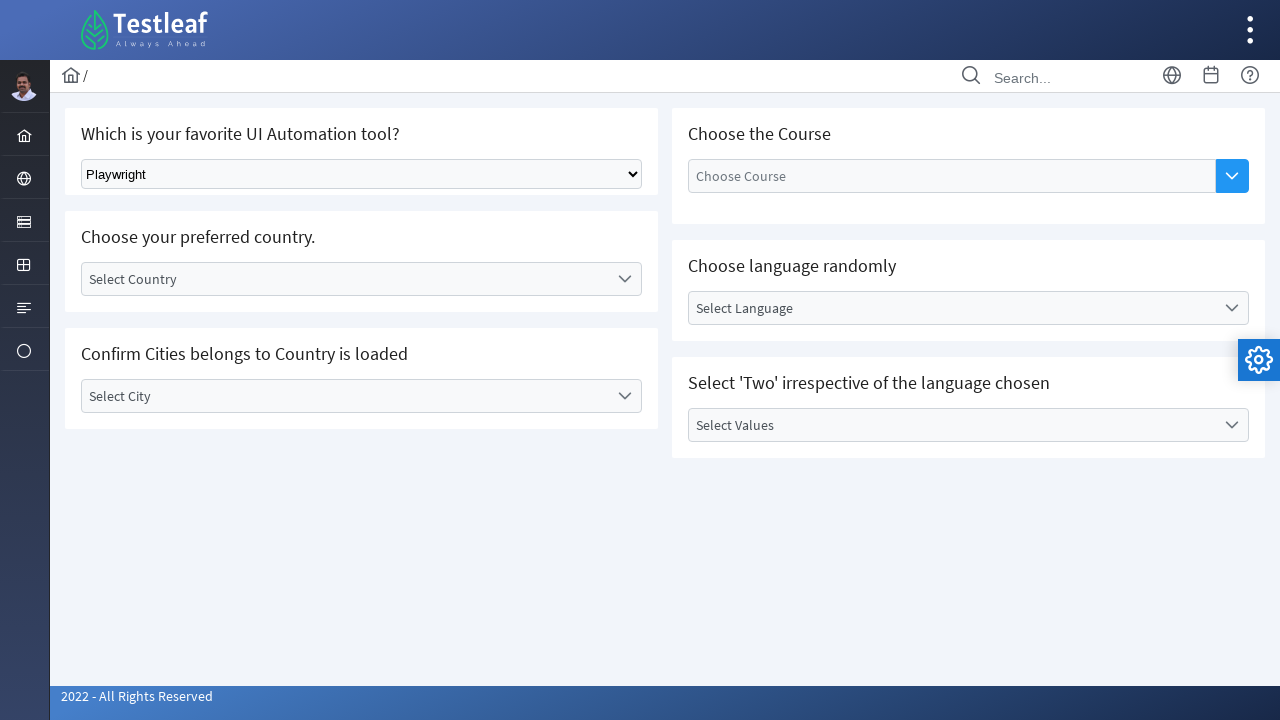